Solves a math problem on a form by calculating a formula based on a value from the page, then fills the answer and submits the form with checkbox and radio button selections

Starting URL: https://suninjuly.github.io/math.html

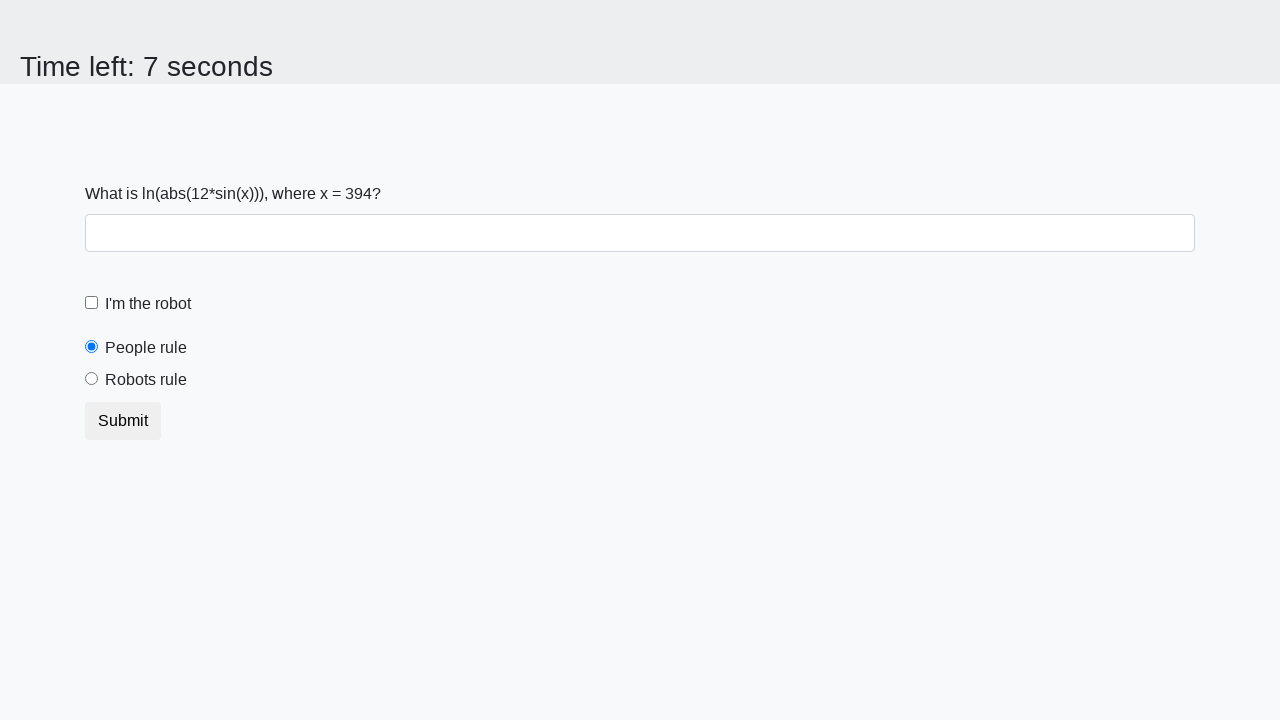

Located the x value element on the page
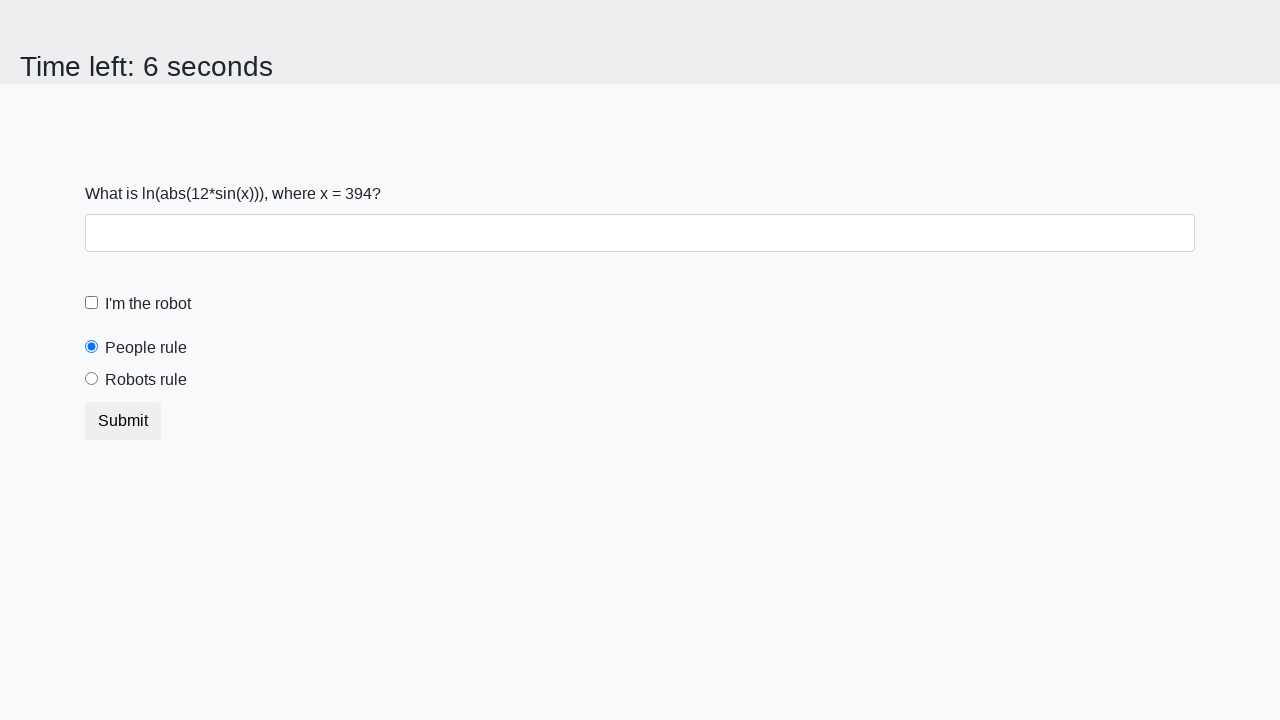

Extracted x value text content from the element
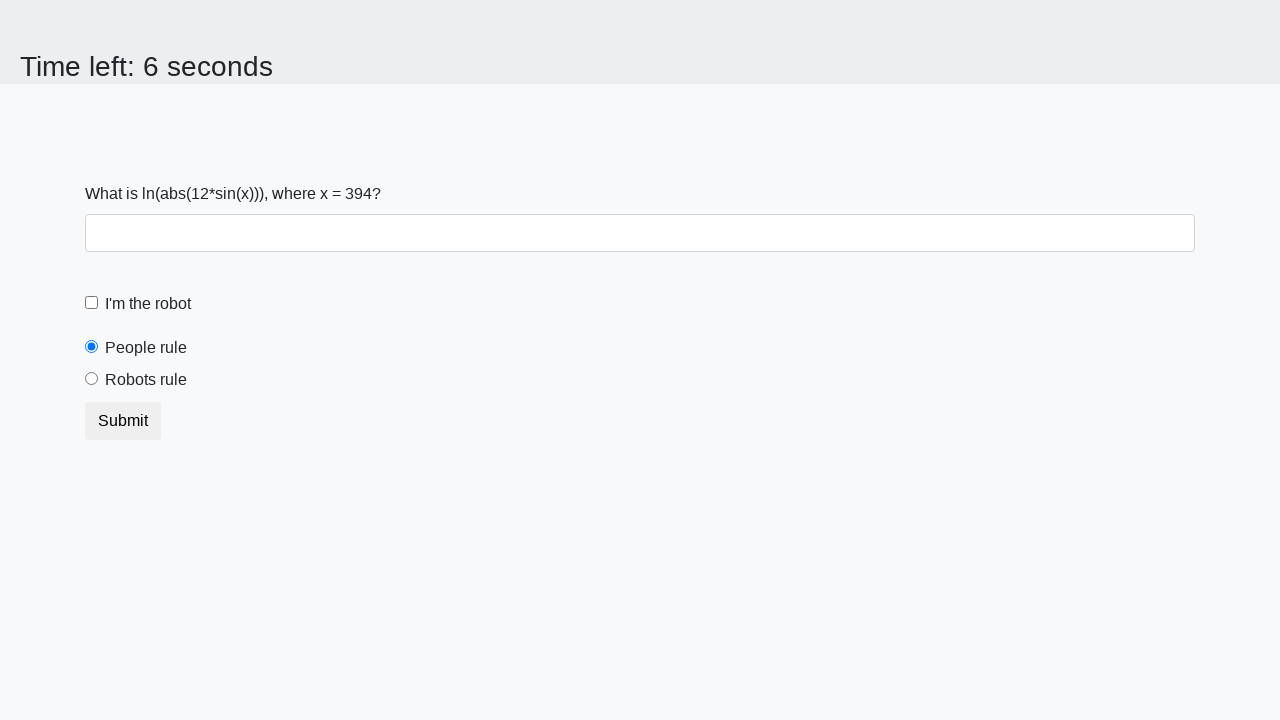

Converted x value to float: 394.0
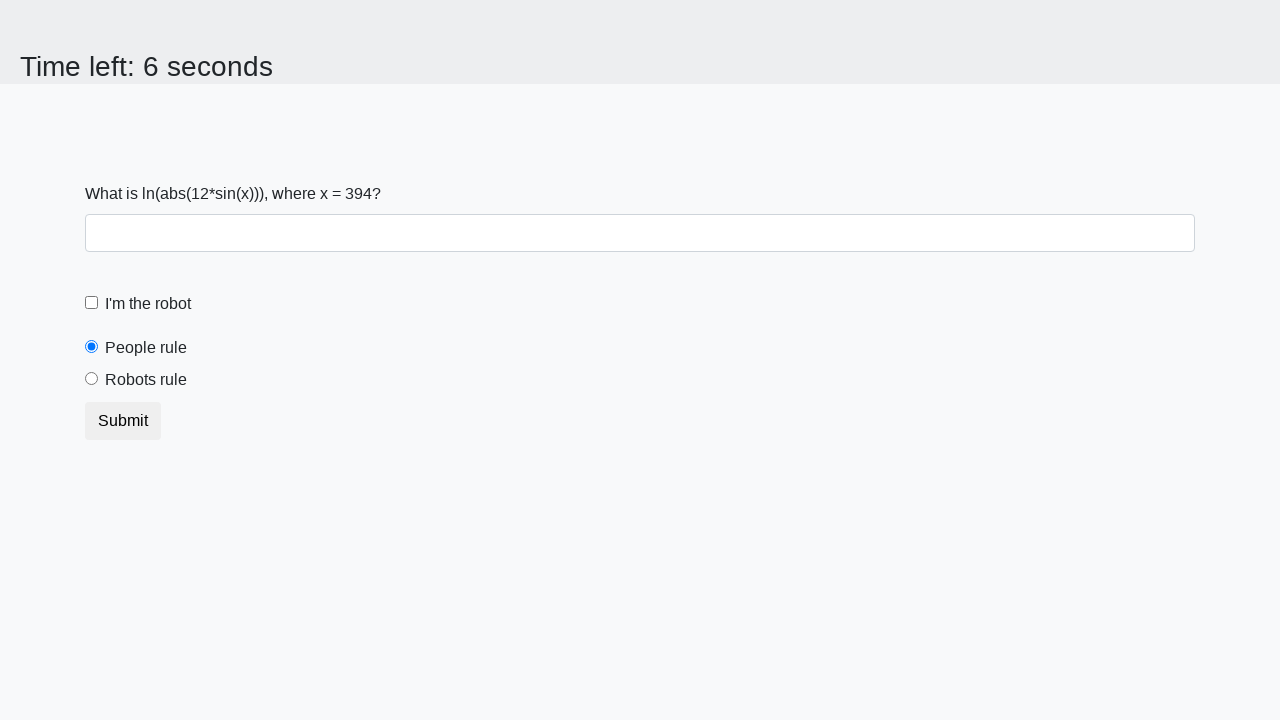

Calculated formula result using log(abs(12 * sin(x))): 2.448038727220945
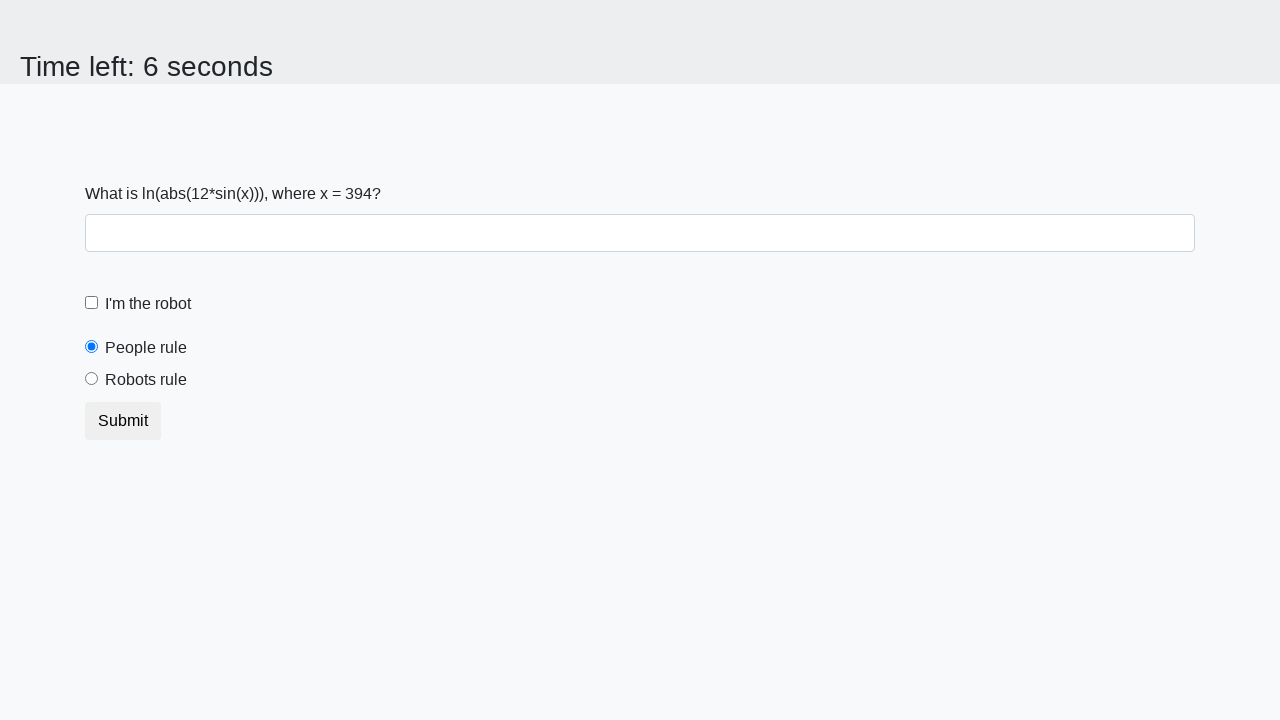

Filled the answer field with calculated result on #answer
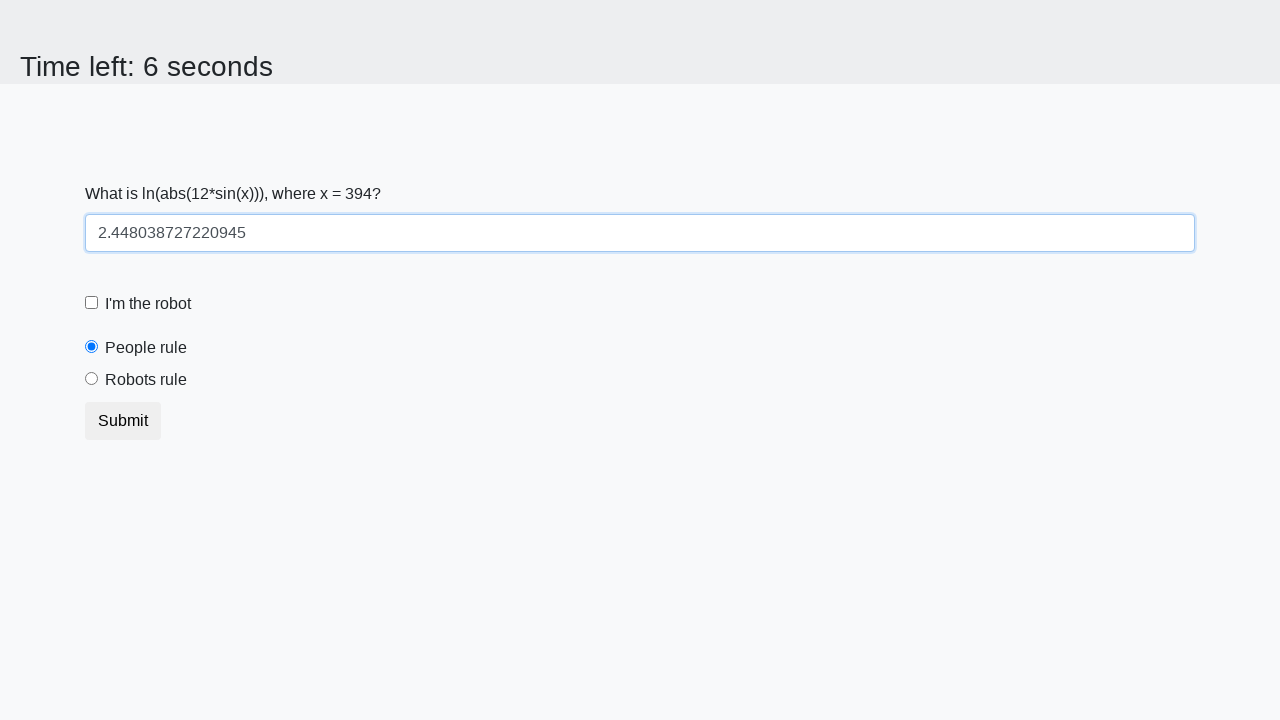

Clicked the robot checkbox at (148, 304) on .form-check-label
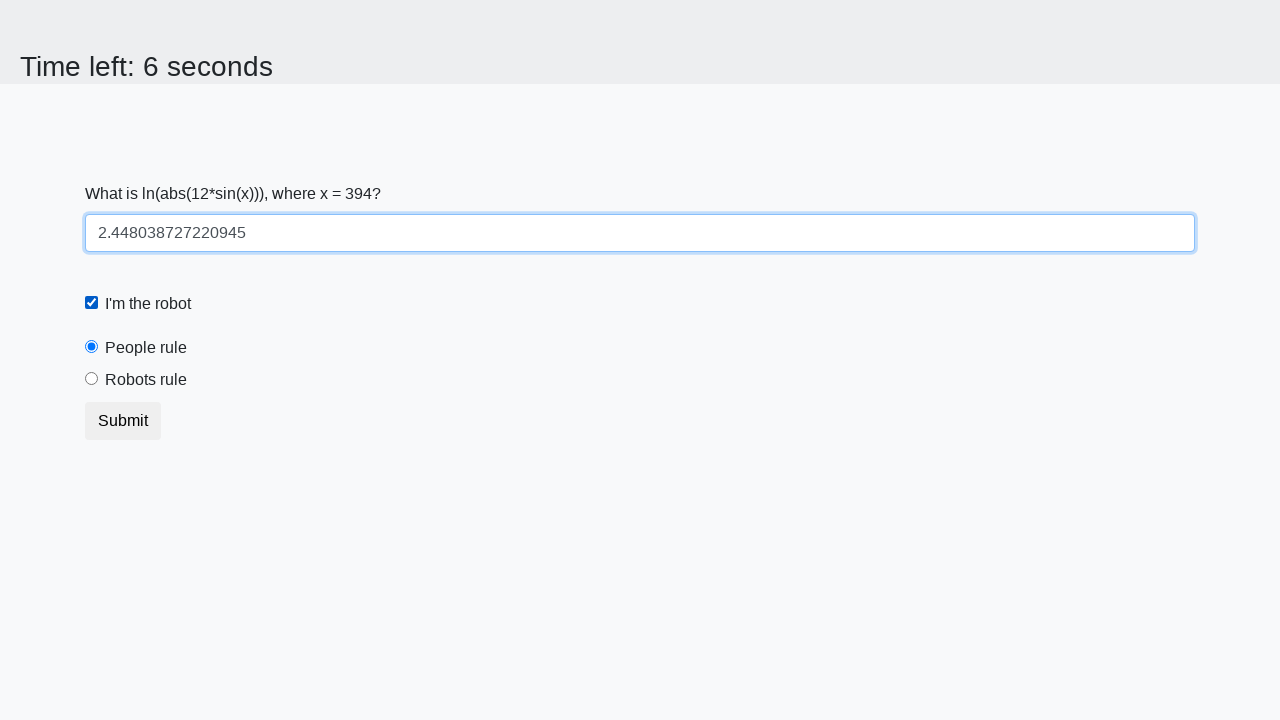

Clicked the 'robots rule' radio button at (92, 379) on #robotsRule
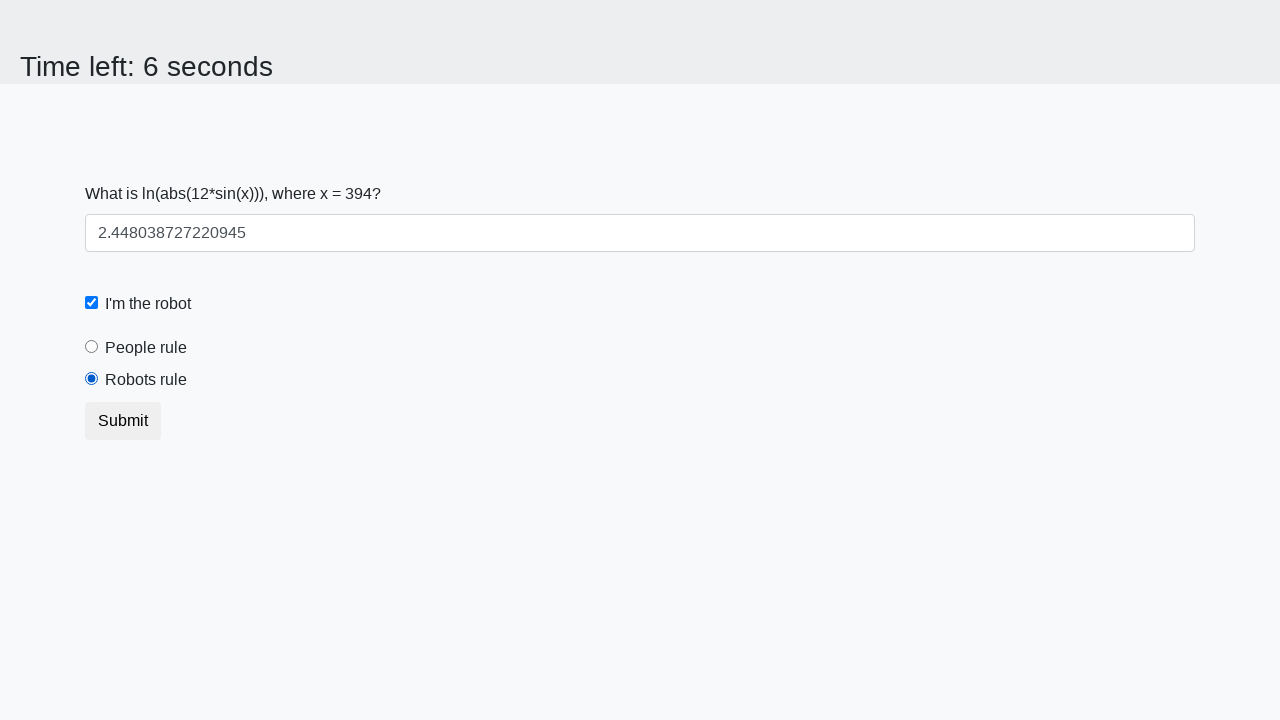

Clicked the Submit button to submit the form at (123, 421) on button:has-text('Submit')
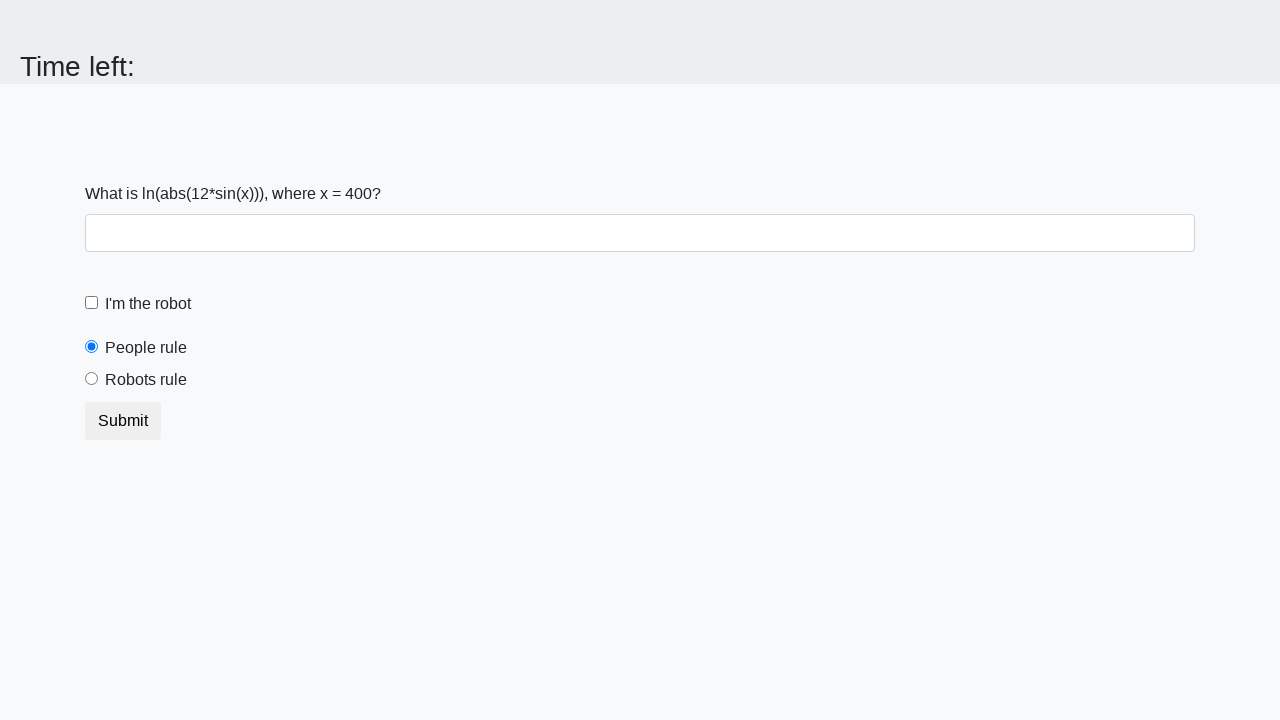

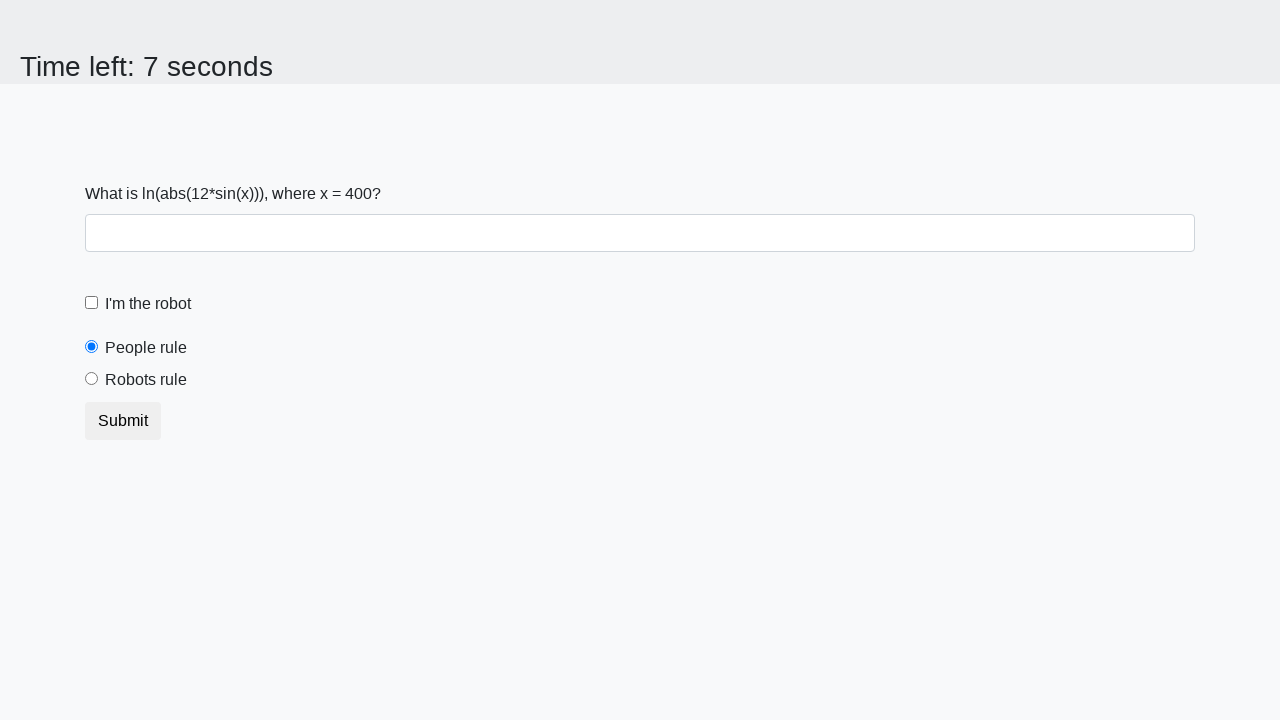